Navigates to YouTube homepage and waits for the page to fully load

Starting URL: https://www.youtube.com

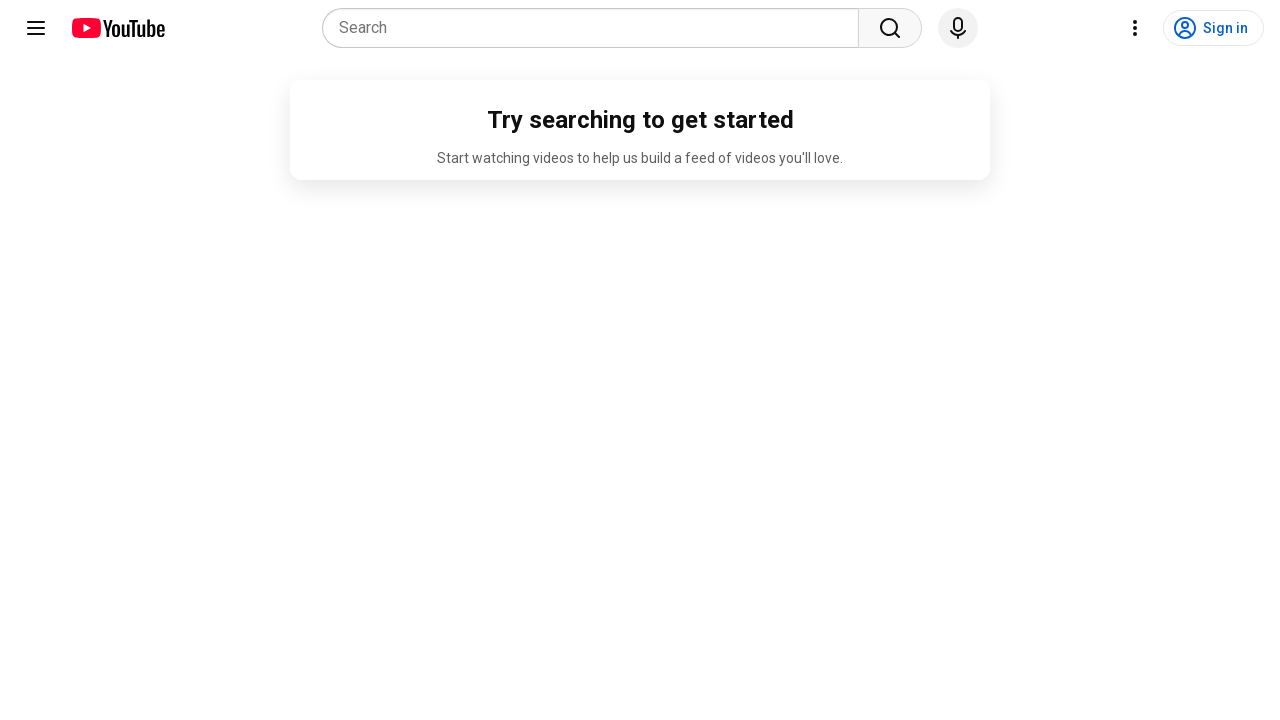

Navigated to YouTube homepage
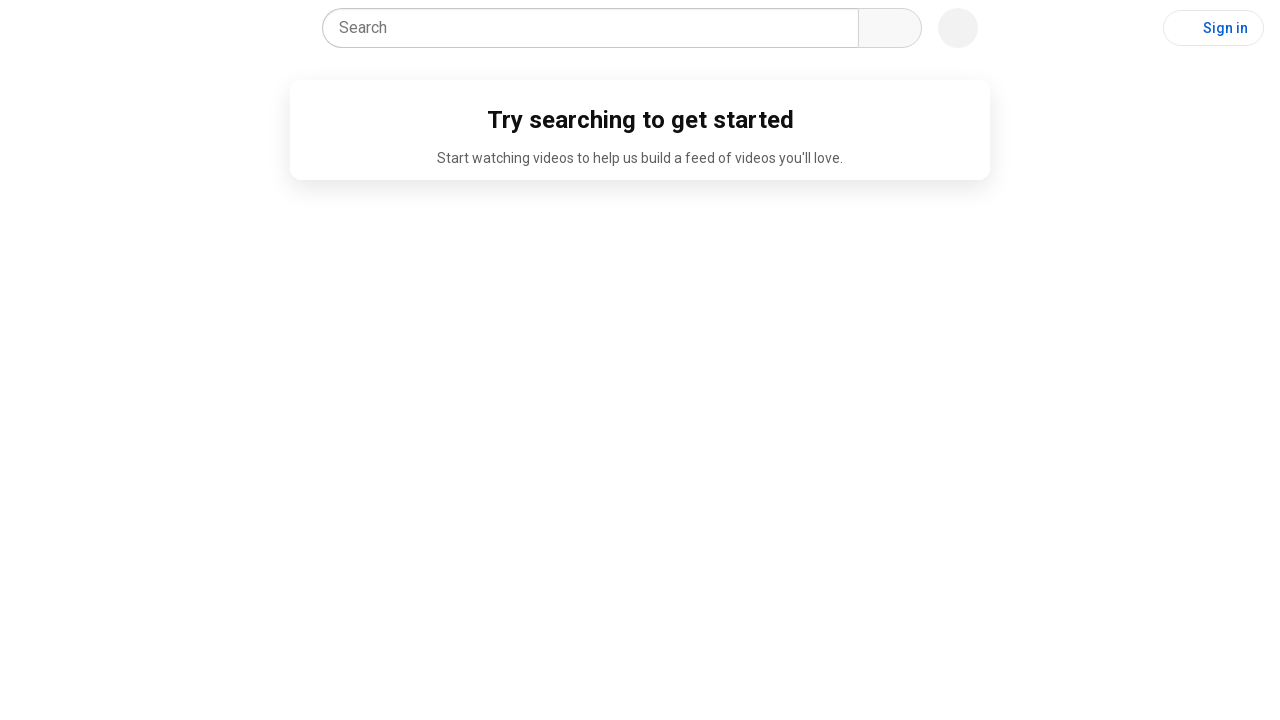

Page reached networkidle state
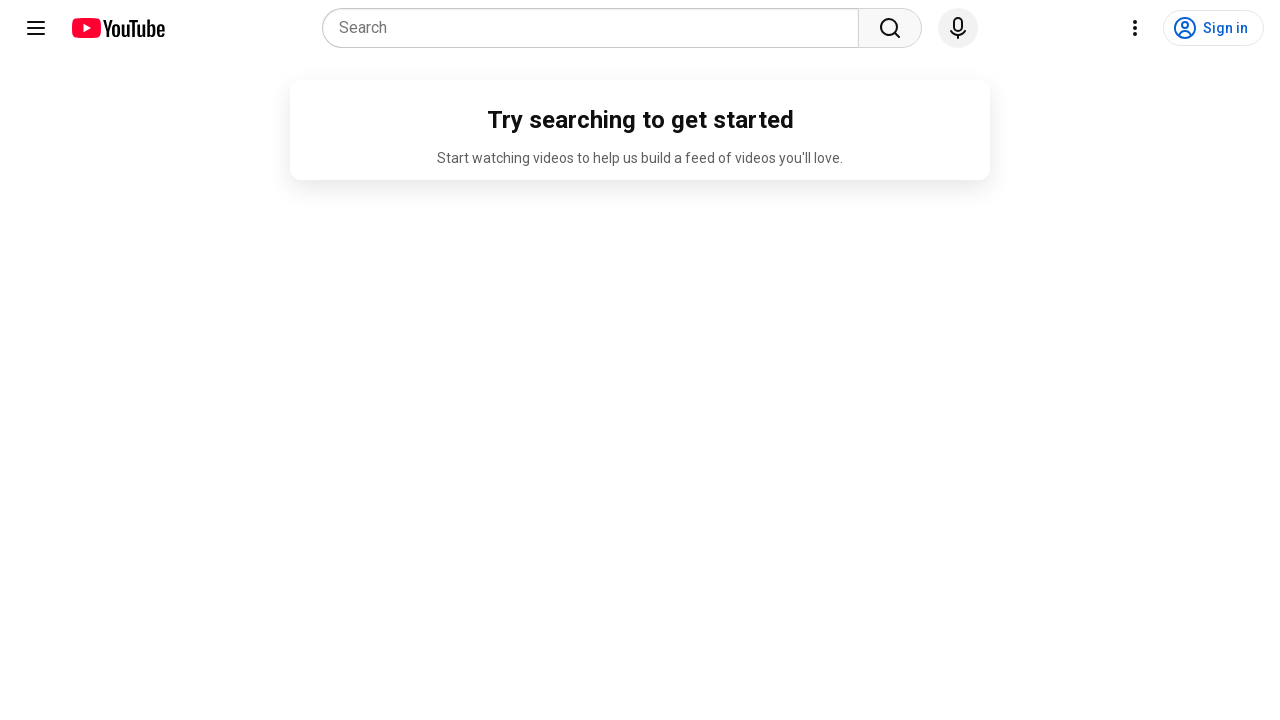

Main content element (ytd-app or #content) loaded successfully
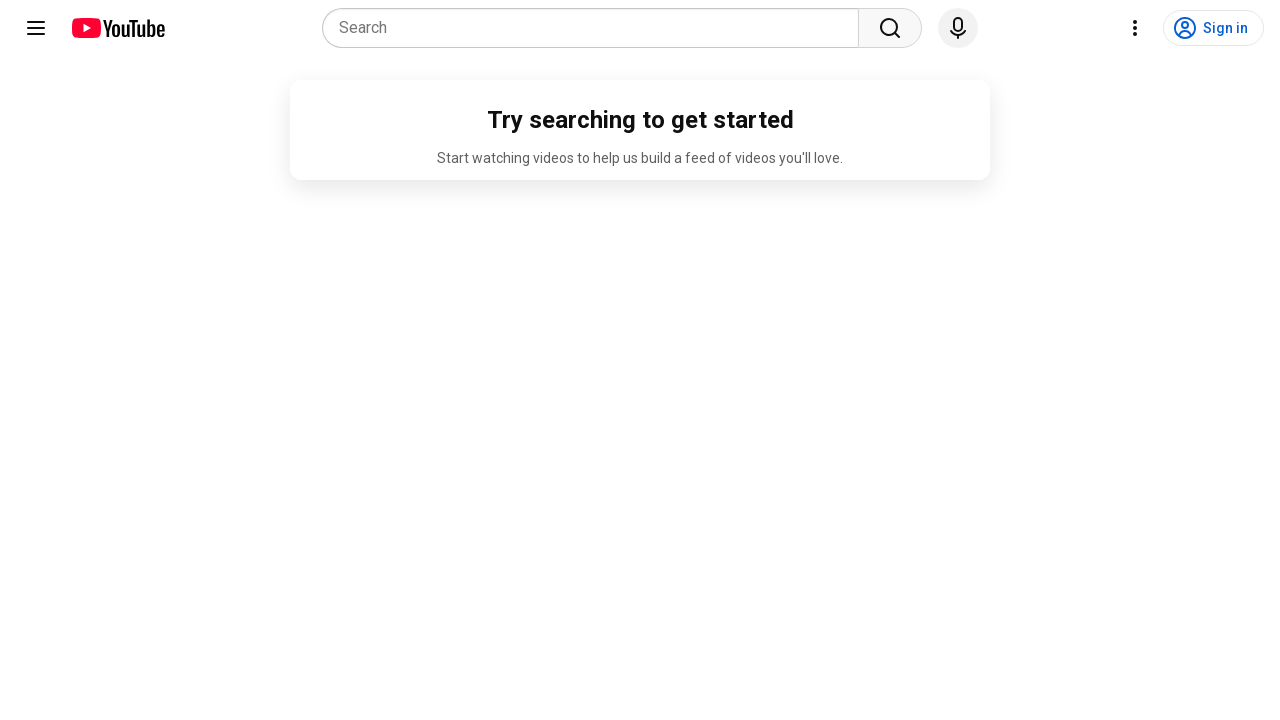

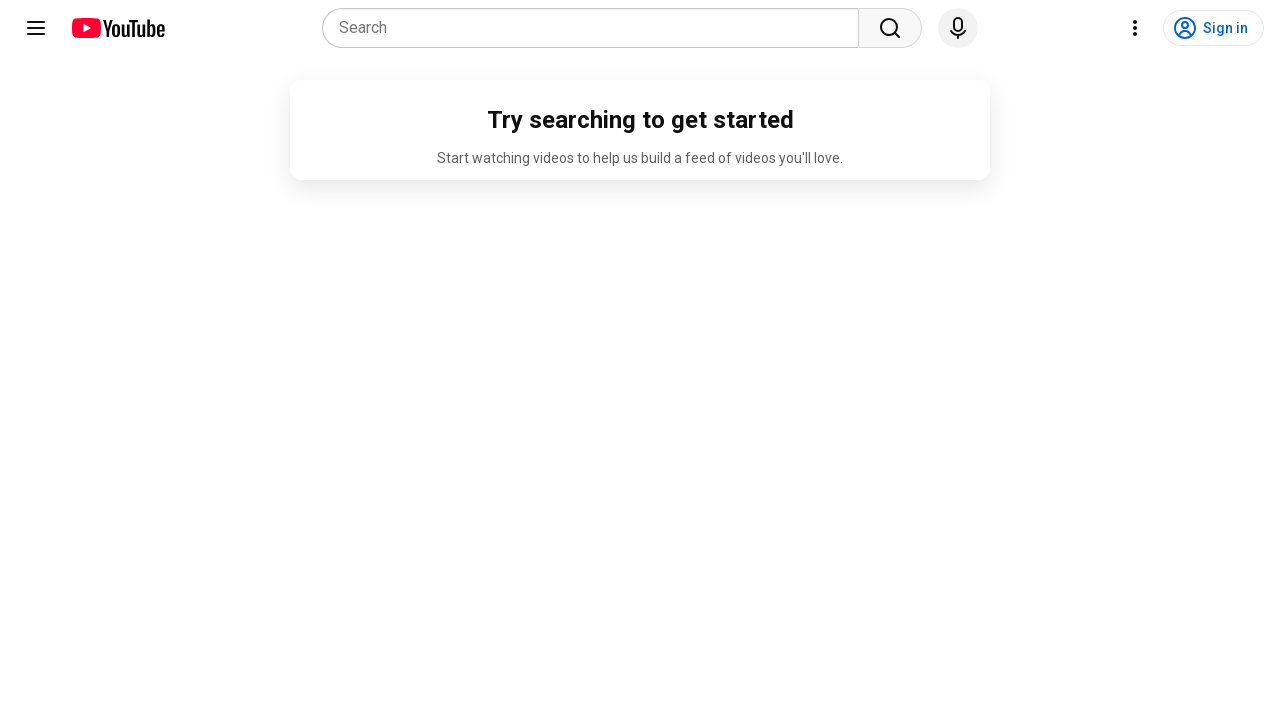